Tests basic form interactions on a test page including clicking links, filling text inputs, selecting checkboxes and radio buttons, choosing options from a dropdown select, and handling JavaScript alerts.

Starting URL: https://testeroprogramowania.github.io/selenium/

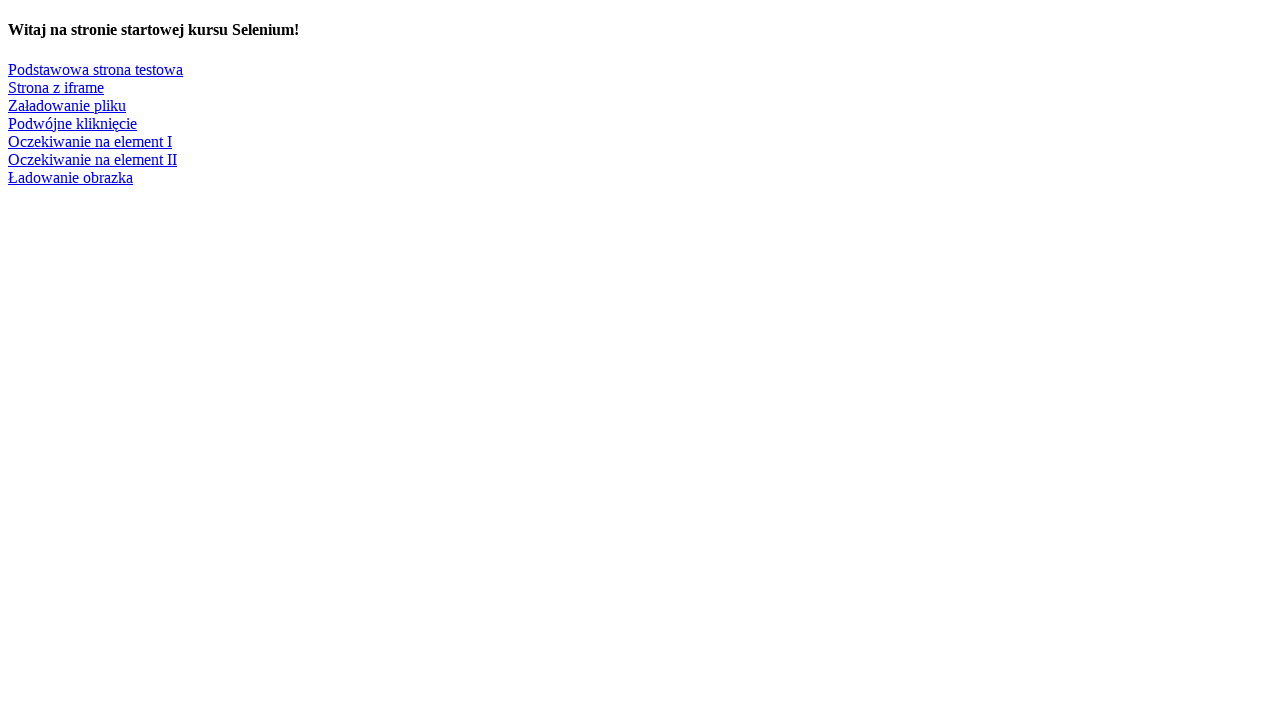

Clicked link to navigate to basic test page at (96, 69) on text=Podstawowa strona testowa
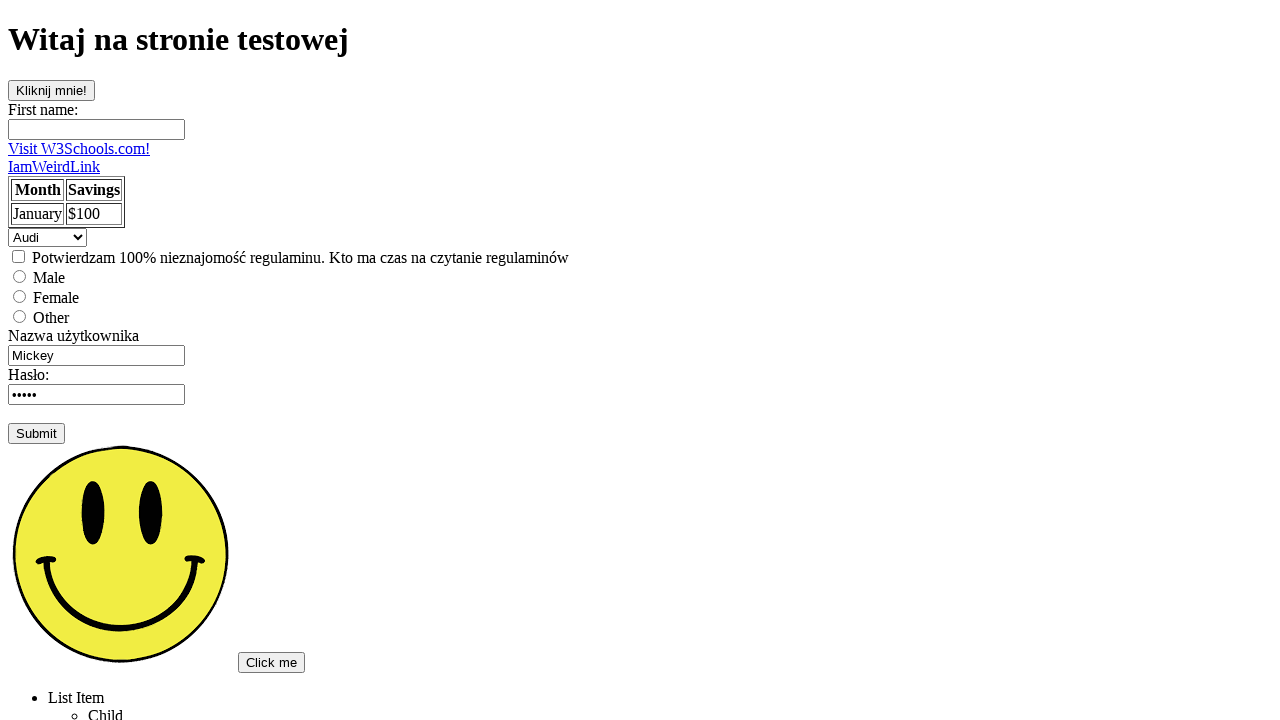

Clicked on first name input field at (96, 129) on #fname
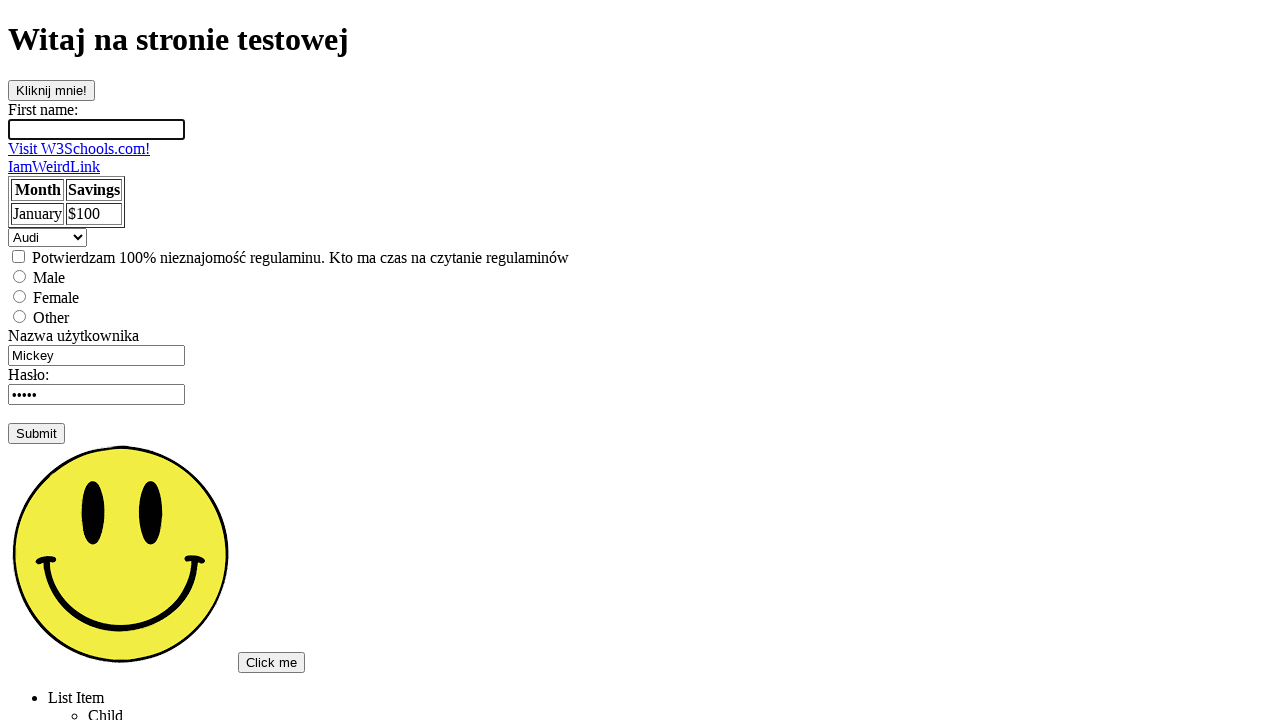

Filled first name field with 'Genowef' on input[name='fname']
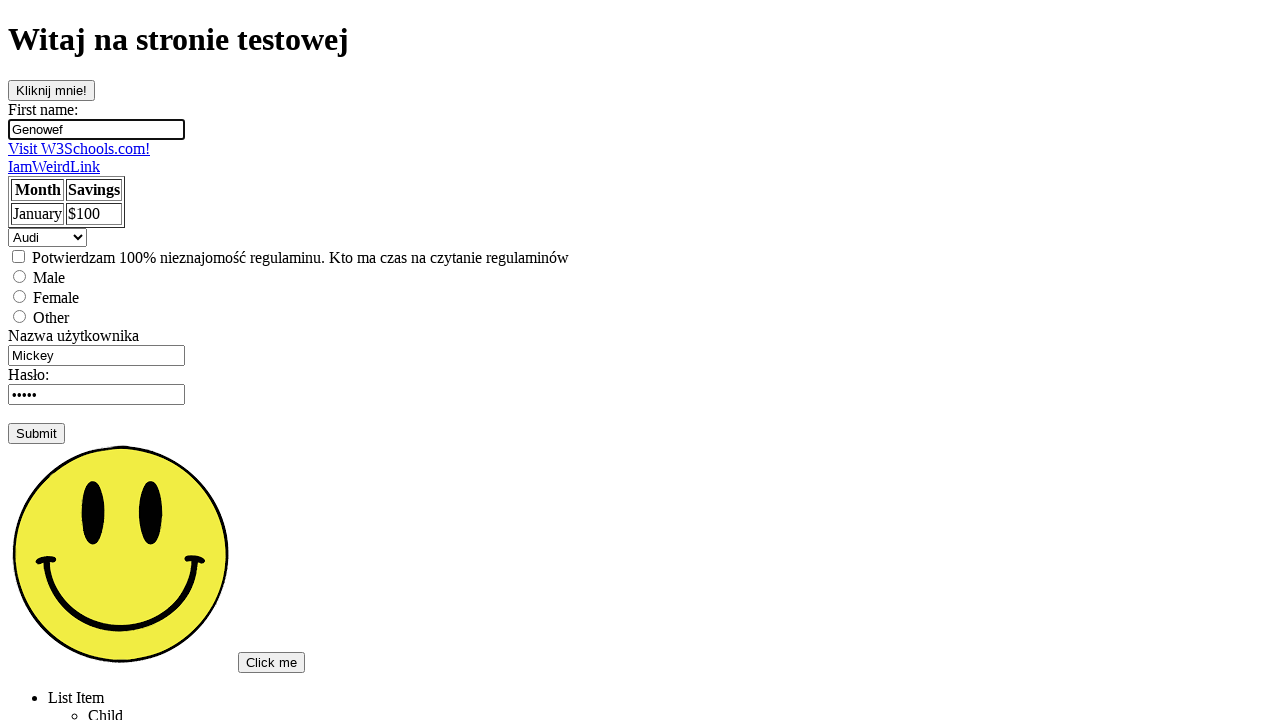

Cleared username field on input[name='username']
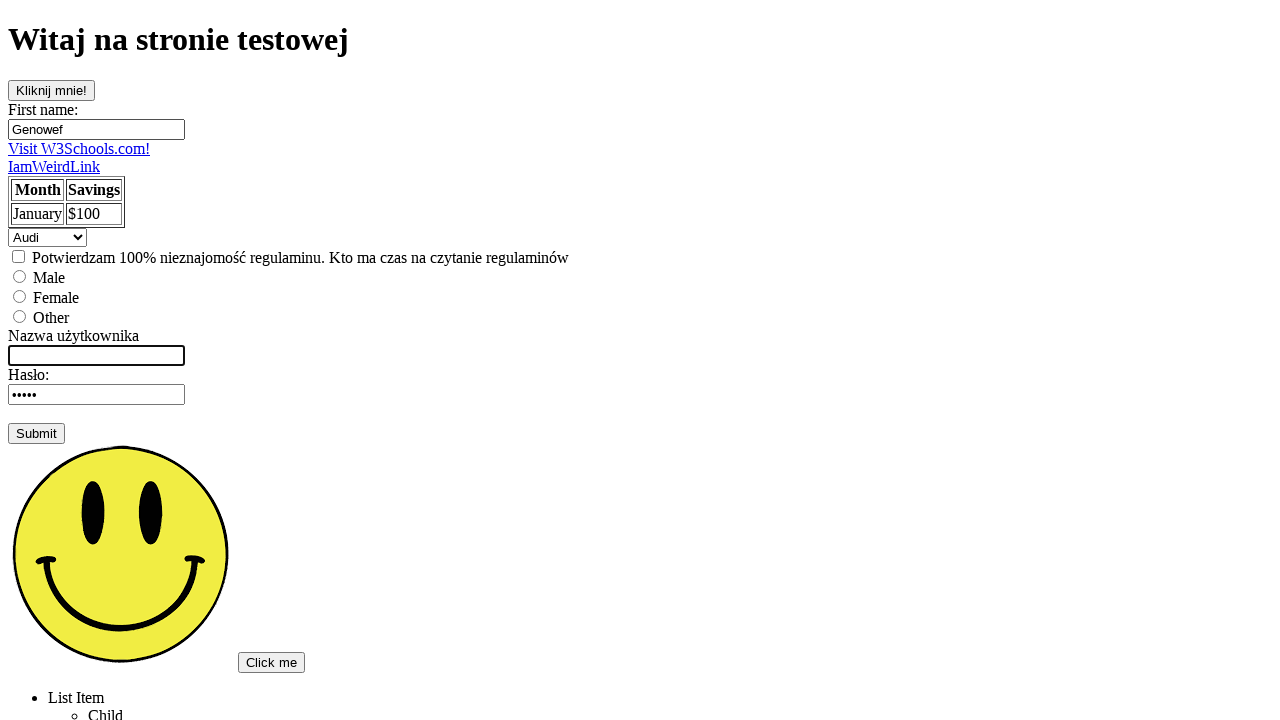

Filled username field with 'admin' on input[name='username']
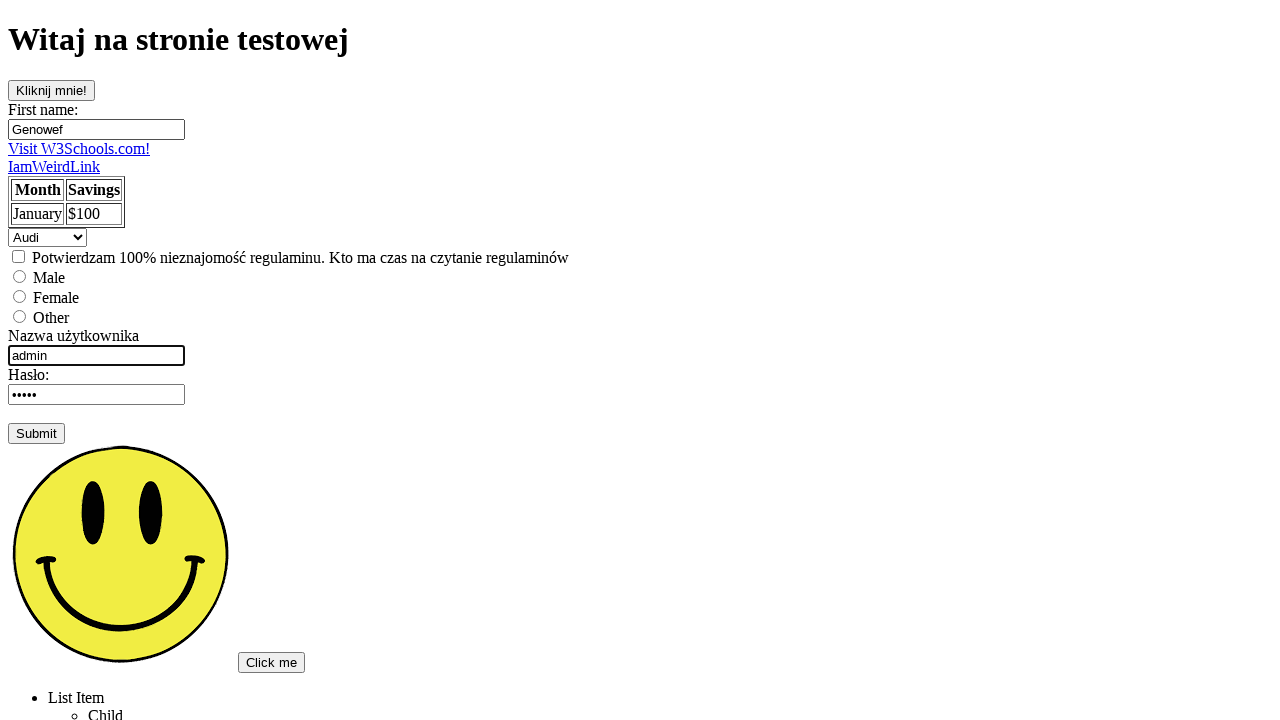

Pressed Tab key in username field on input[name='username']
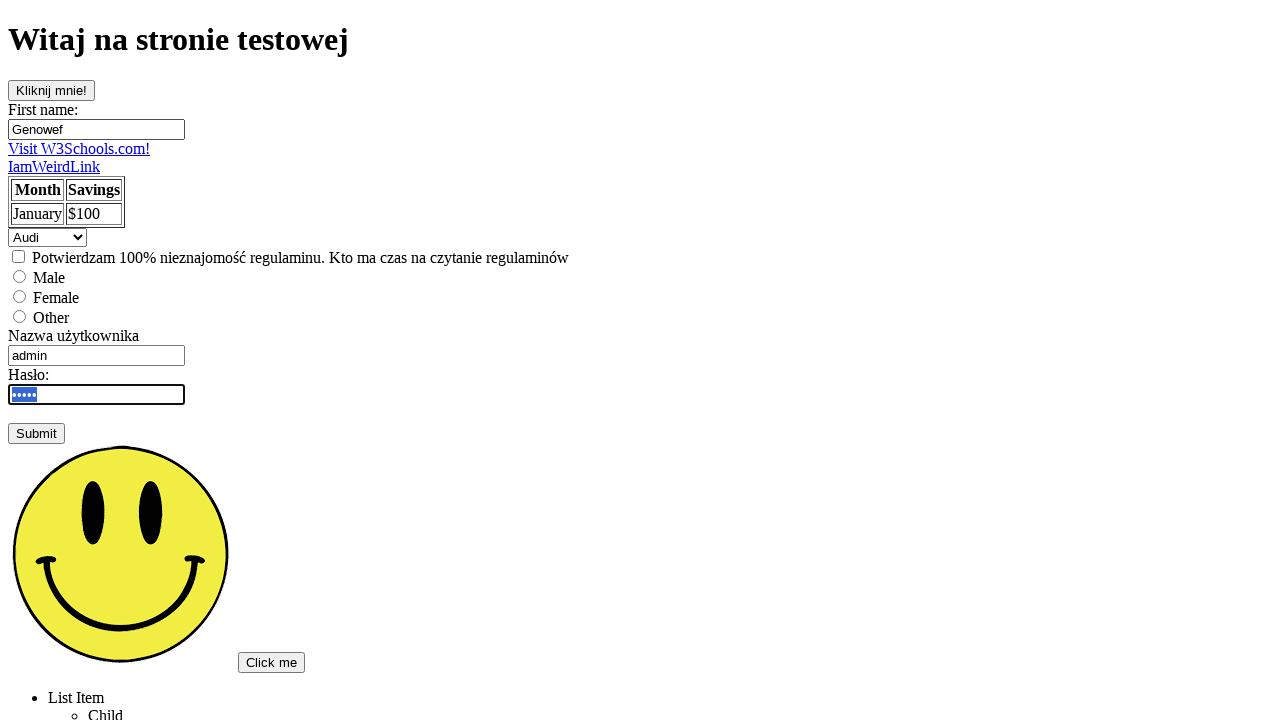

Clicked checkbox to select it at (18, 256) on input[type='checkbox']
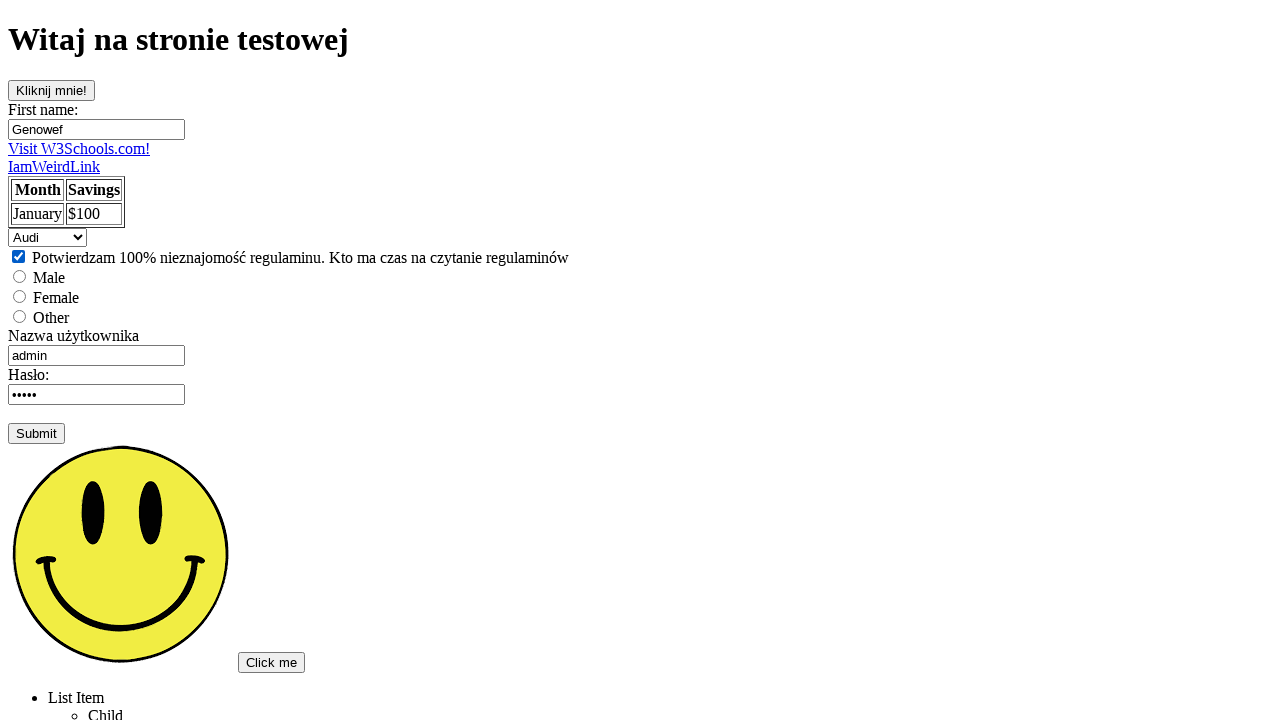

Clicked male radio button at (20, 276) on input[value='male']
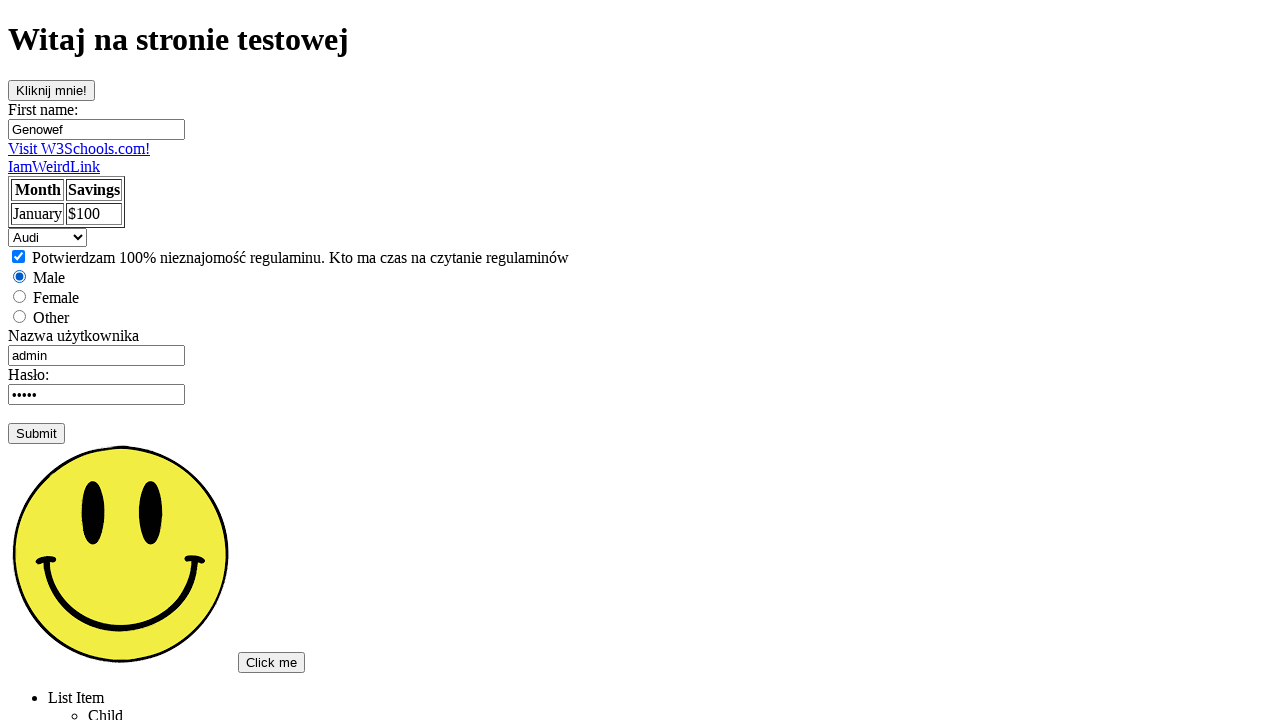

Selected dropdown option by index 2 on select
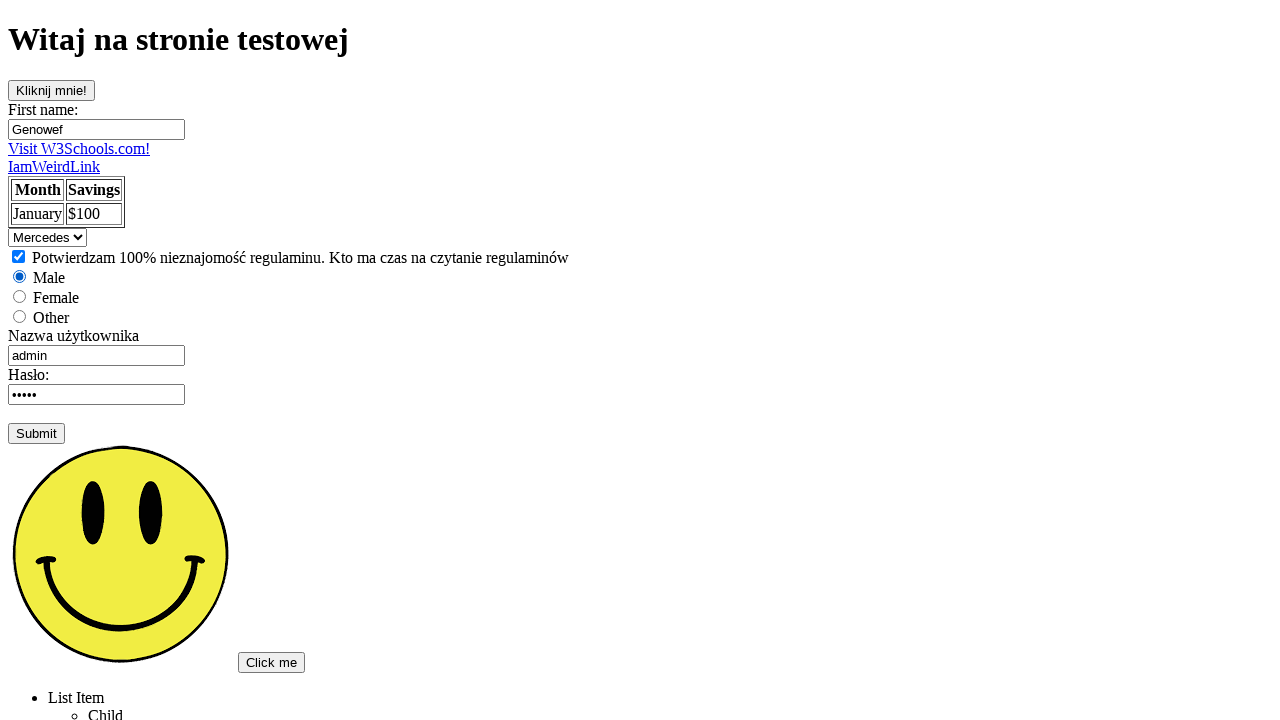

Selected 'Saab' from dropdown by visible text on select
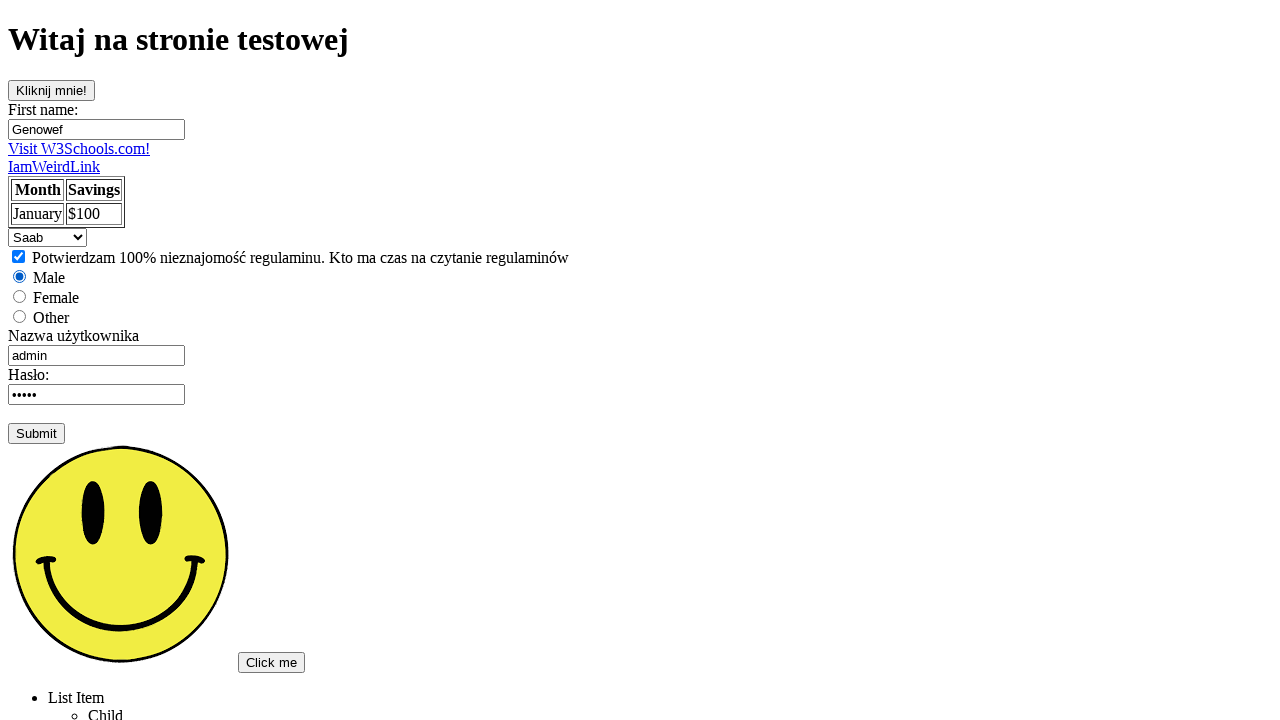

Selected 'audi' from dropdown by value on select
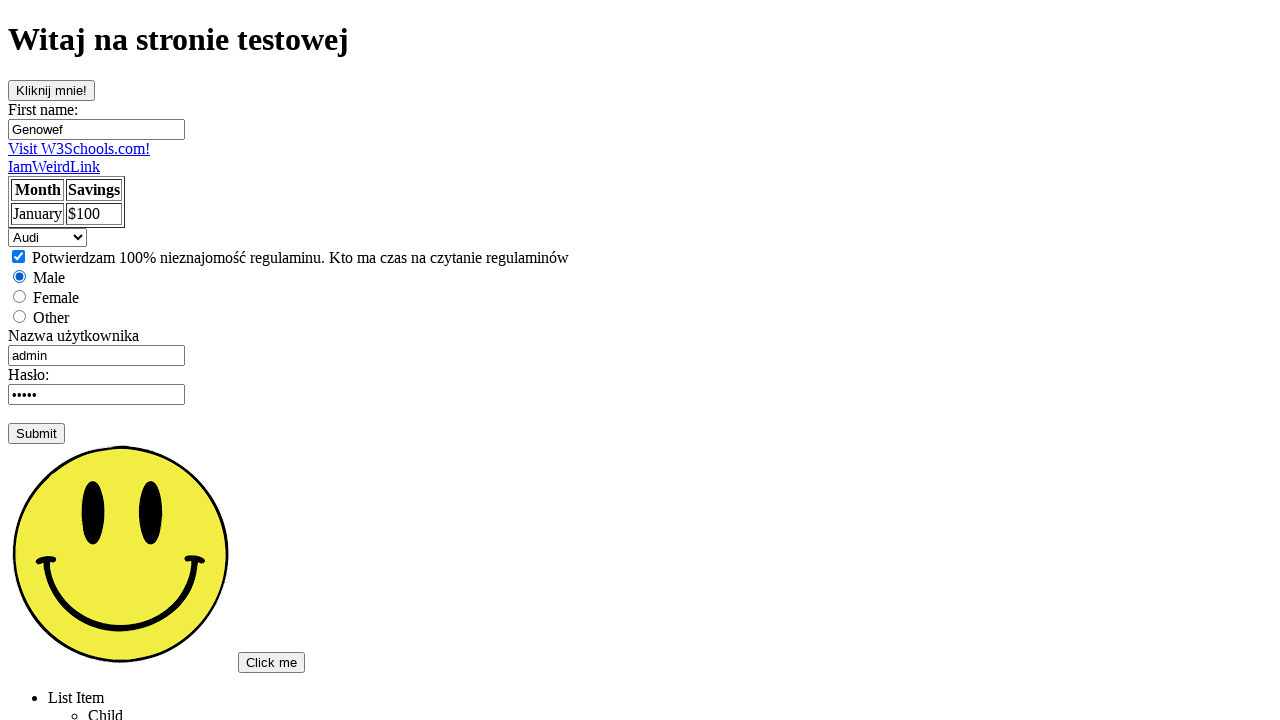

Pressed Enter to submit form and trigger alert on input[name='username']
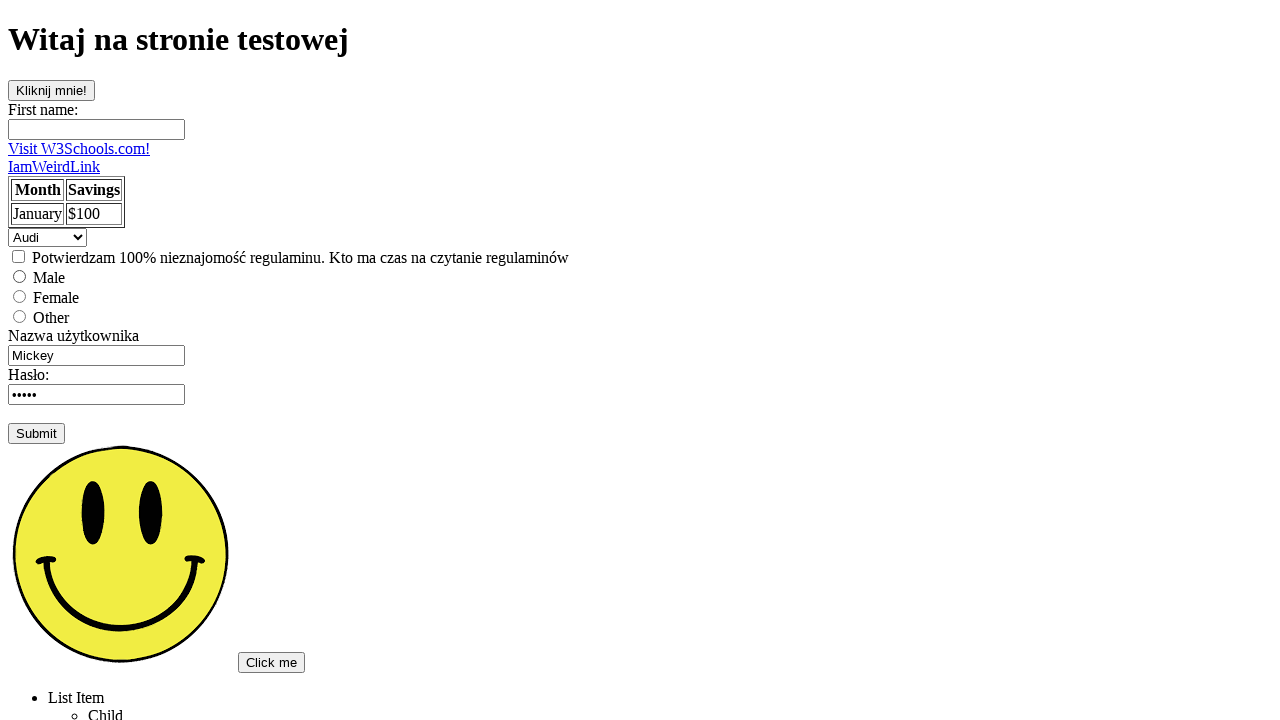

Handled and accepted JavaScript alert
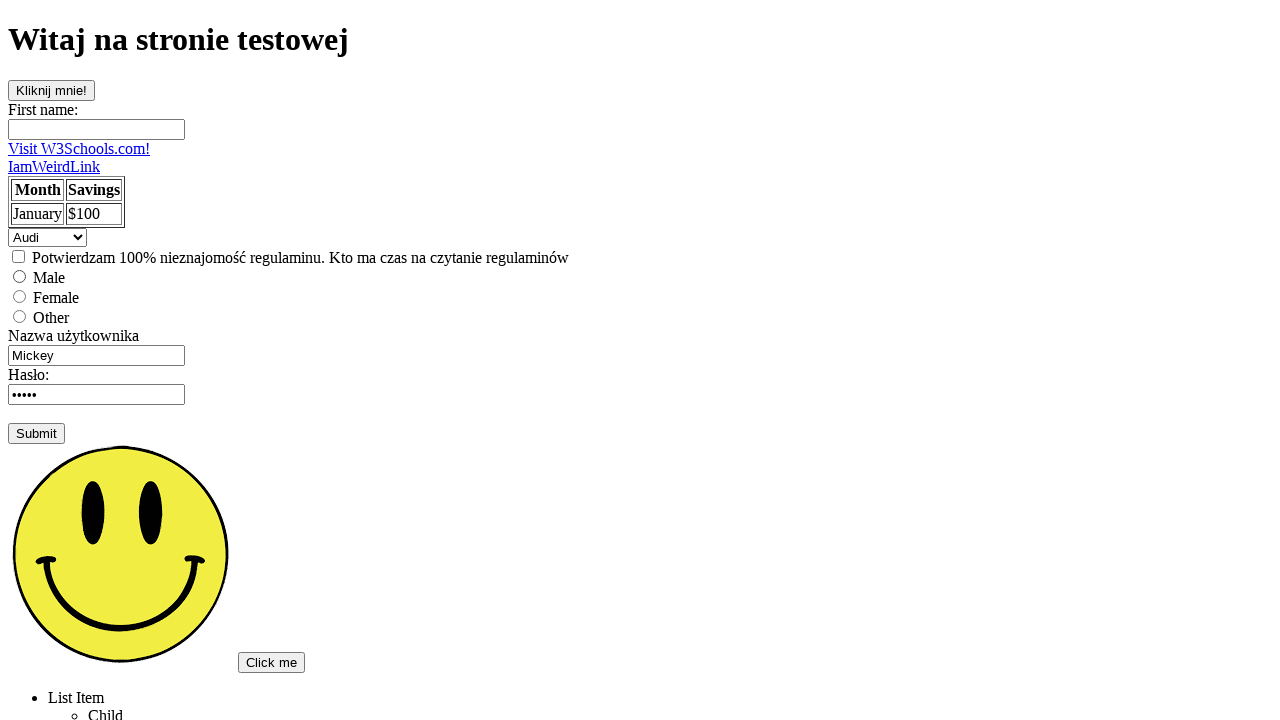

Waited 500ms for alert handling
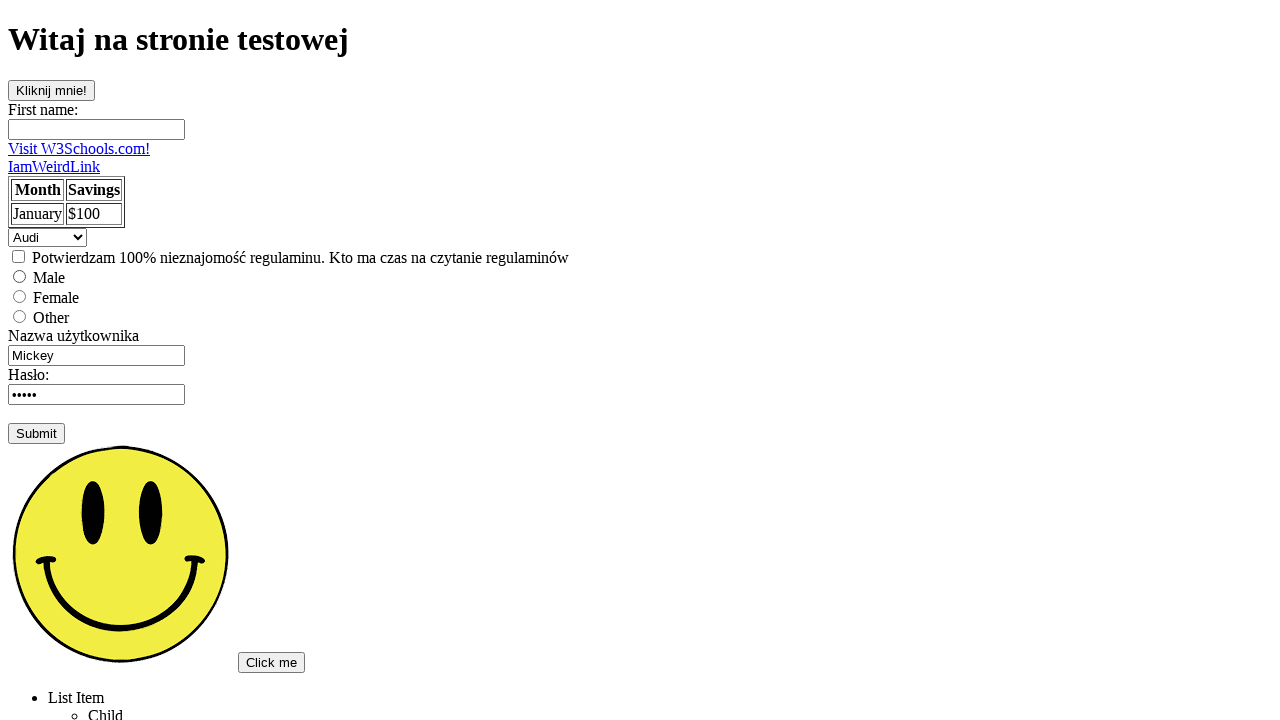

Clicked checkbox again after alert handling at (18, 256) on input[type='checkbox']
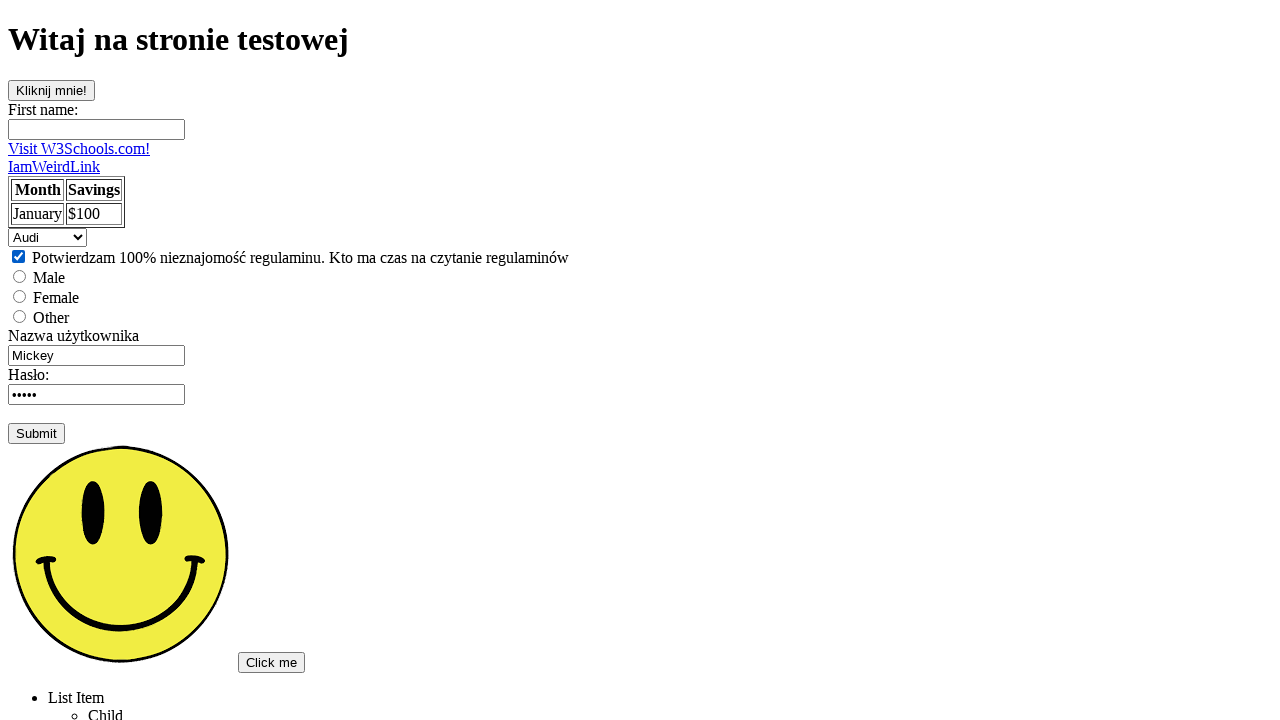

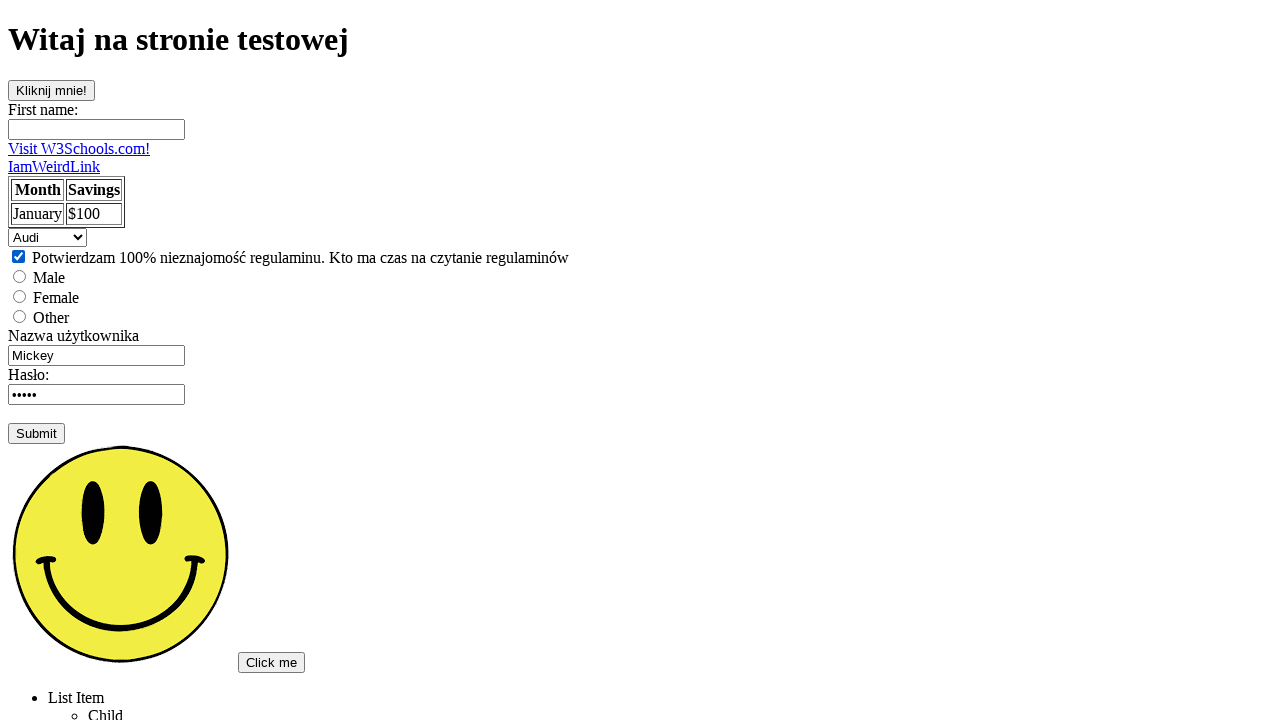